Tests the e-commerce practice site by searching for products containing "be", verifying search results appear, and clicking the add-to-cart button for each product found.

Starting URL: https://rahulshettyacademy.com/seleniumPractise/#/

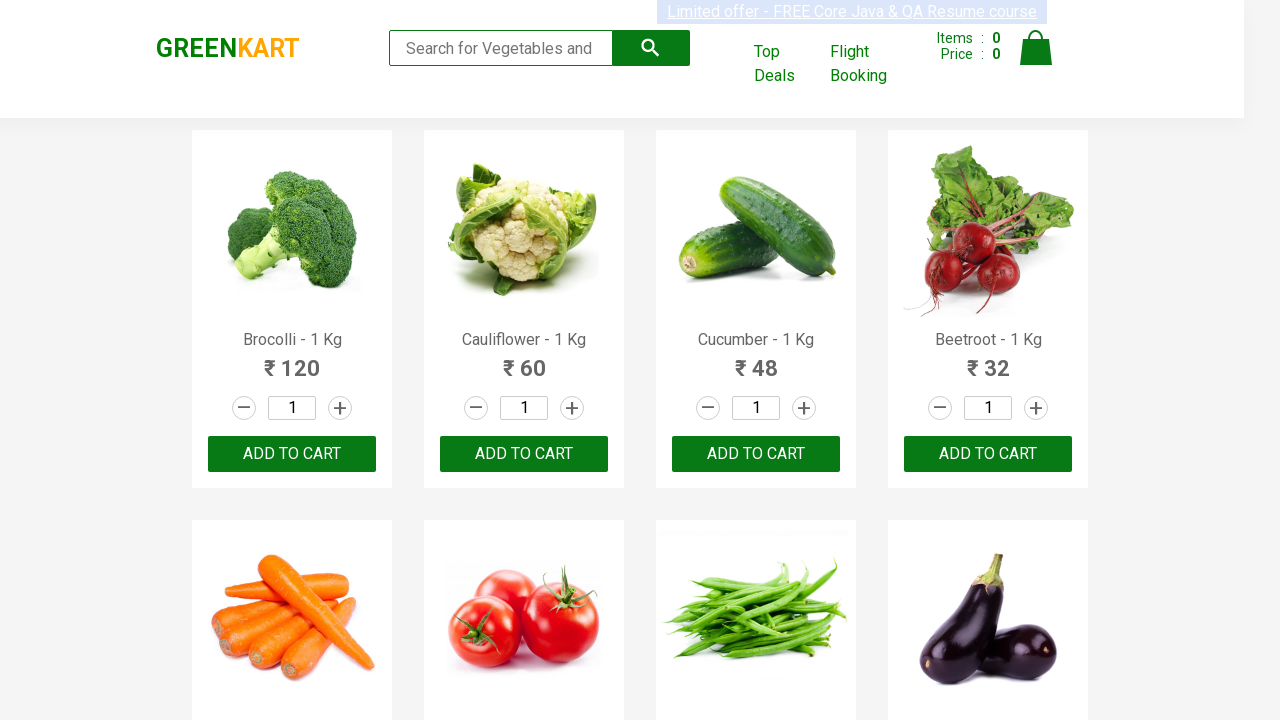

Filled search field with 'be' on .search-keyword
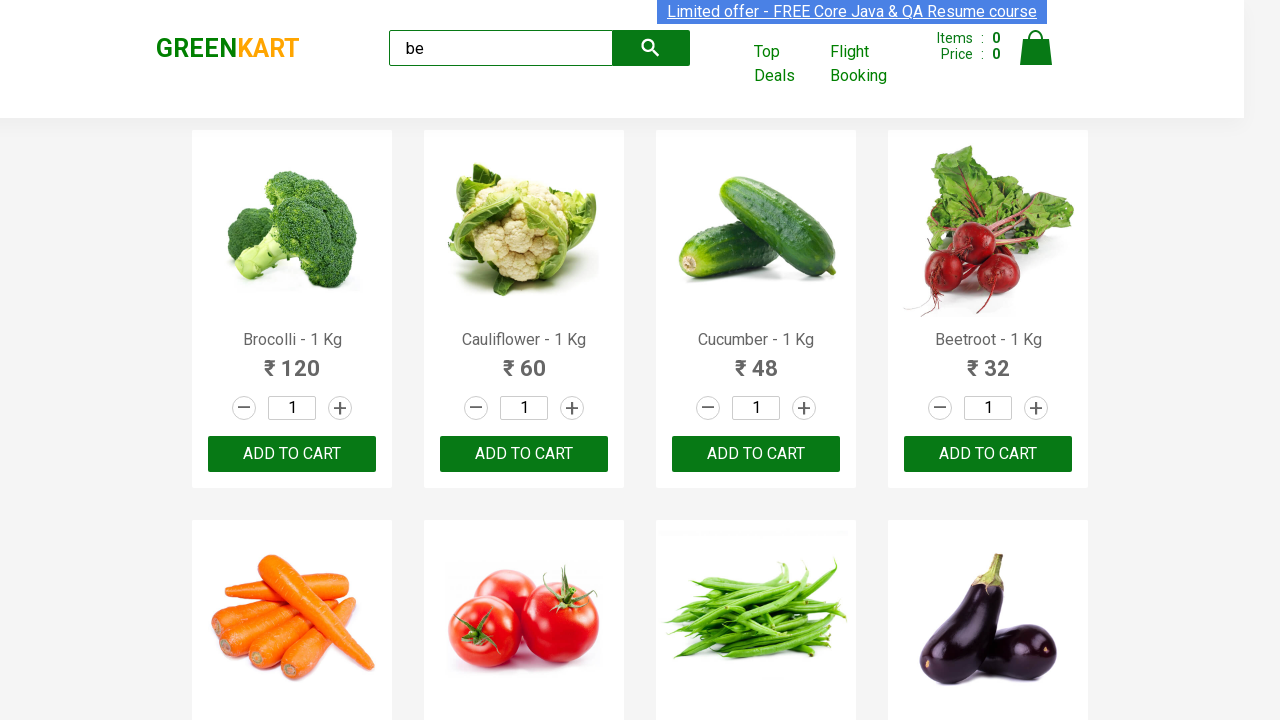

Waited 2 seconds for search results to load
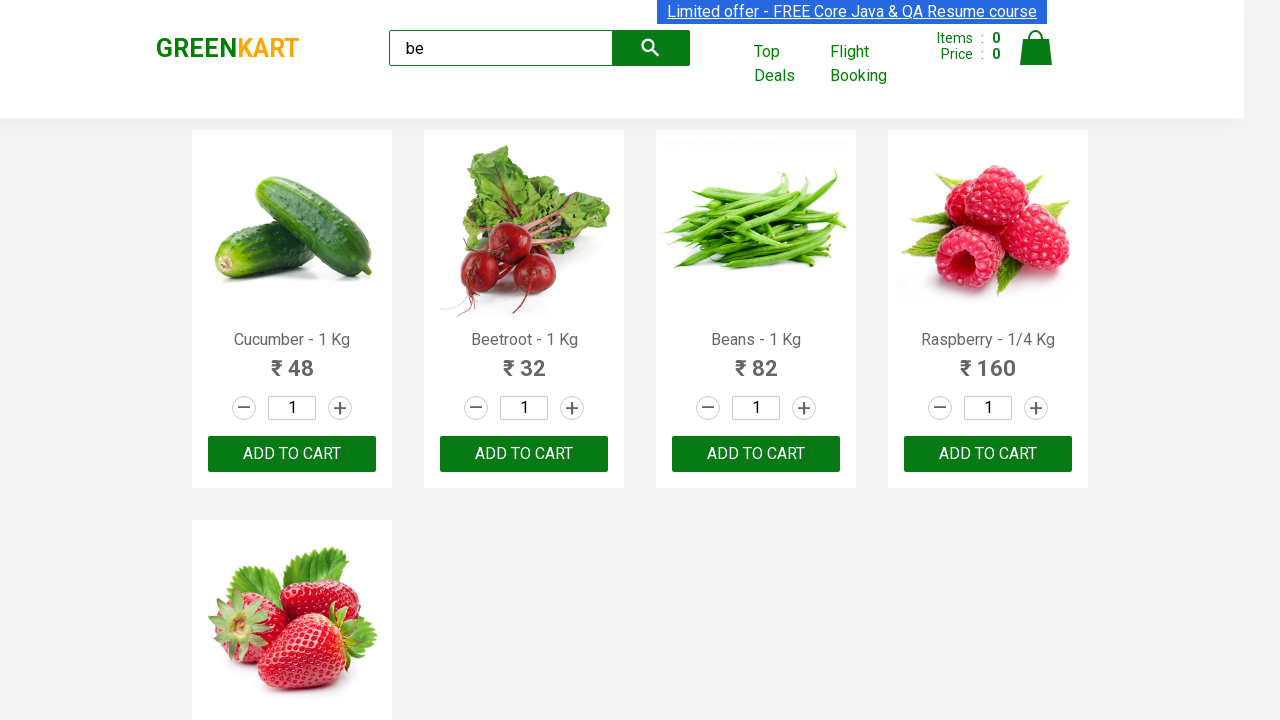

Products container appeared on page
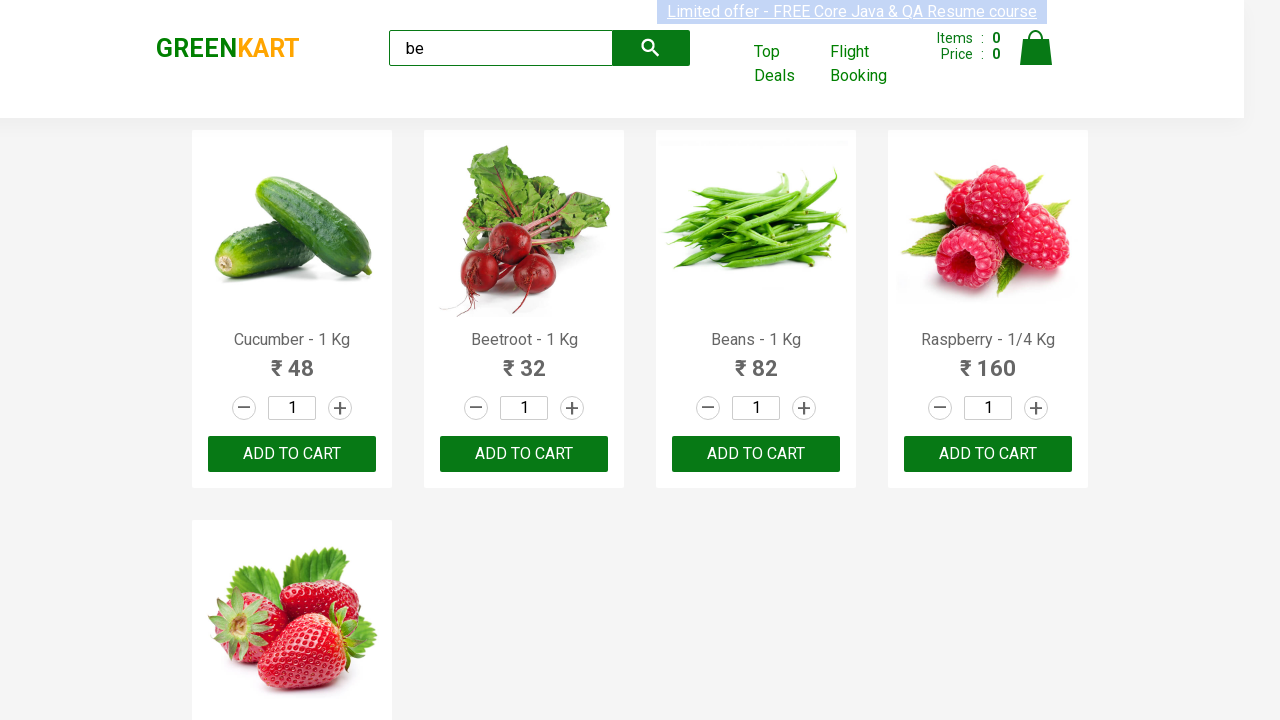

Found 5 products matching 'be'
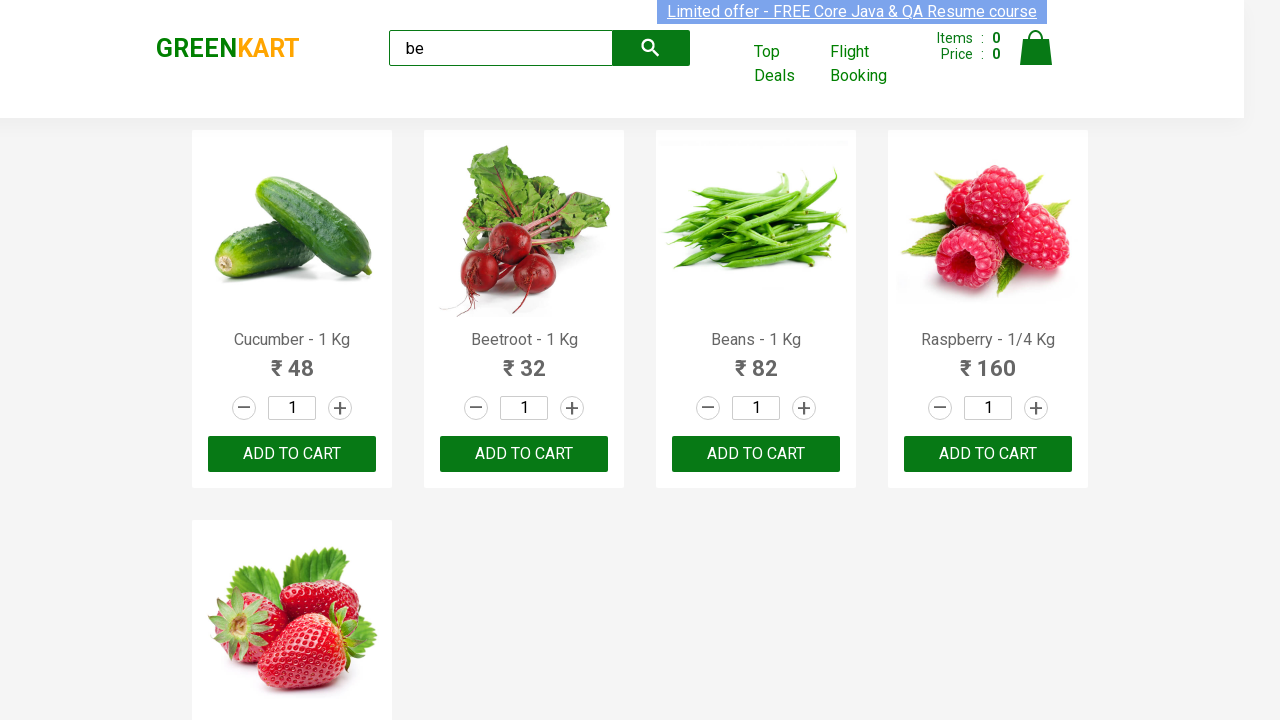

Assertion passed: at least one product found
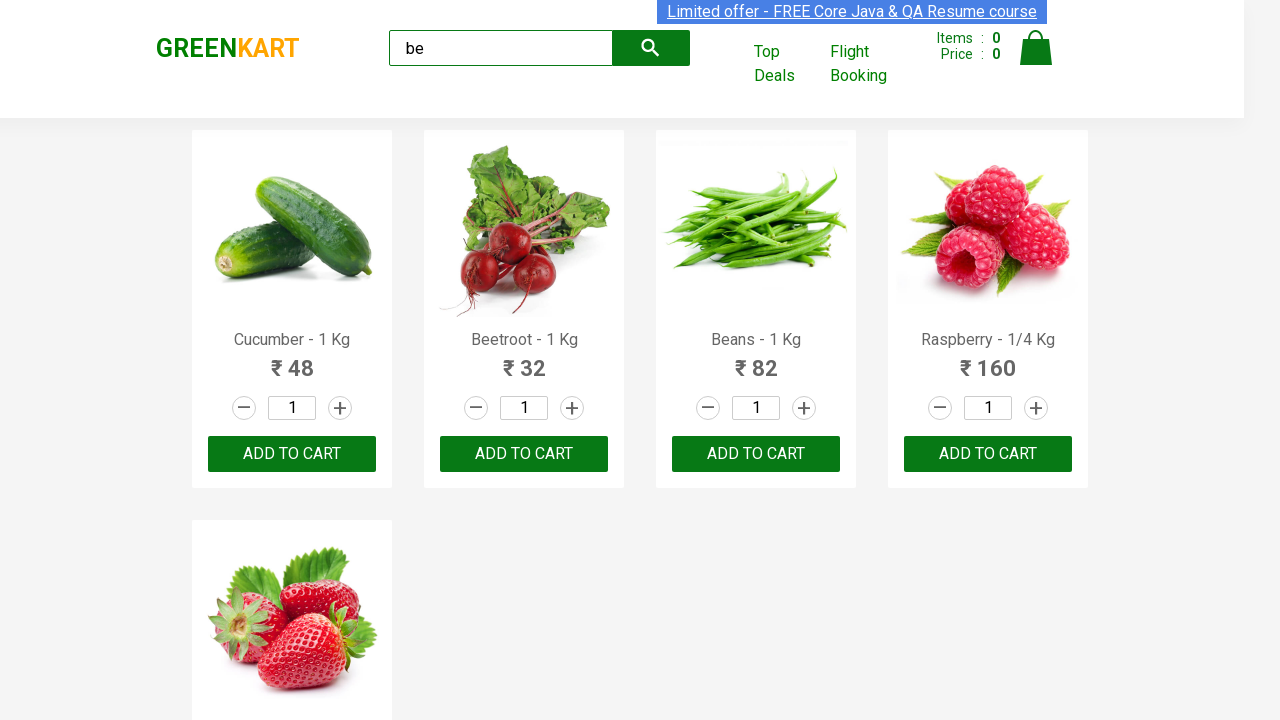

Clicked add-to-cart button for product 1 at (292, 454) on xpath=//div[@class='products']/div >> nth=0 >> button
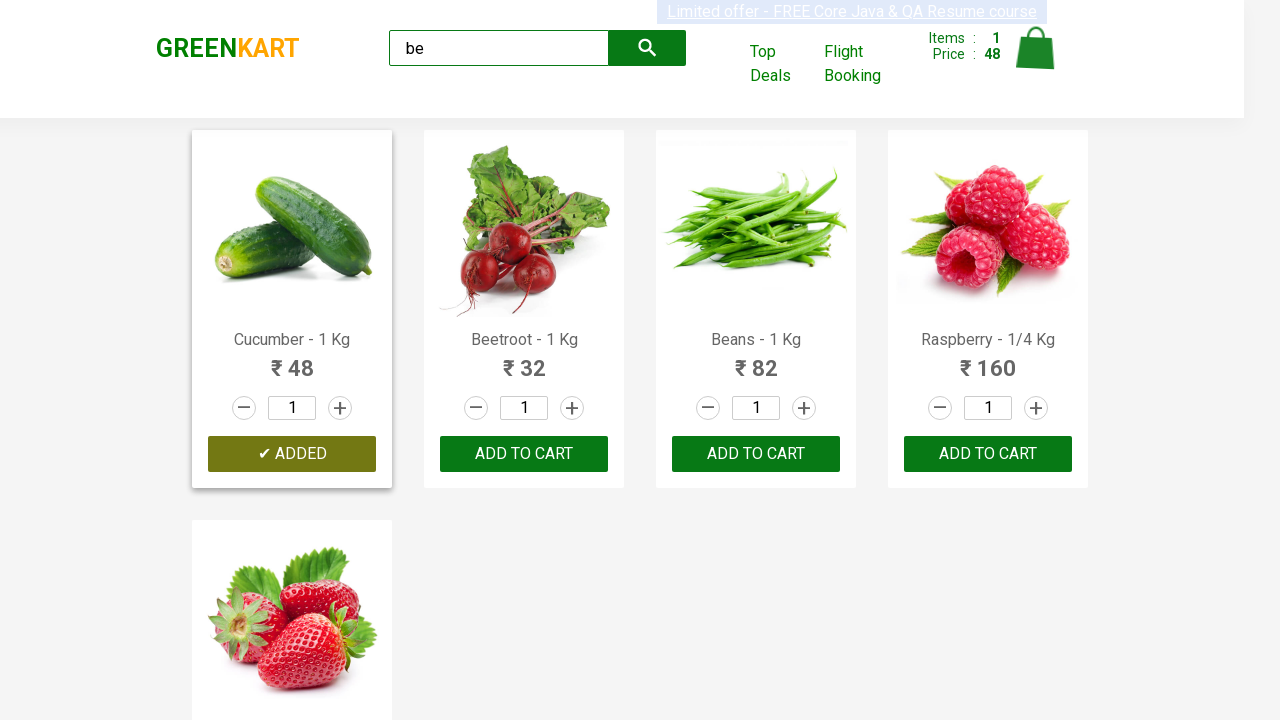

Waited 500ms for UI to update
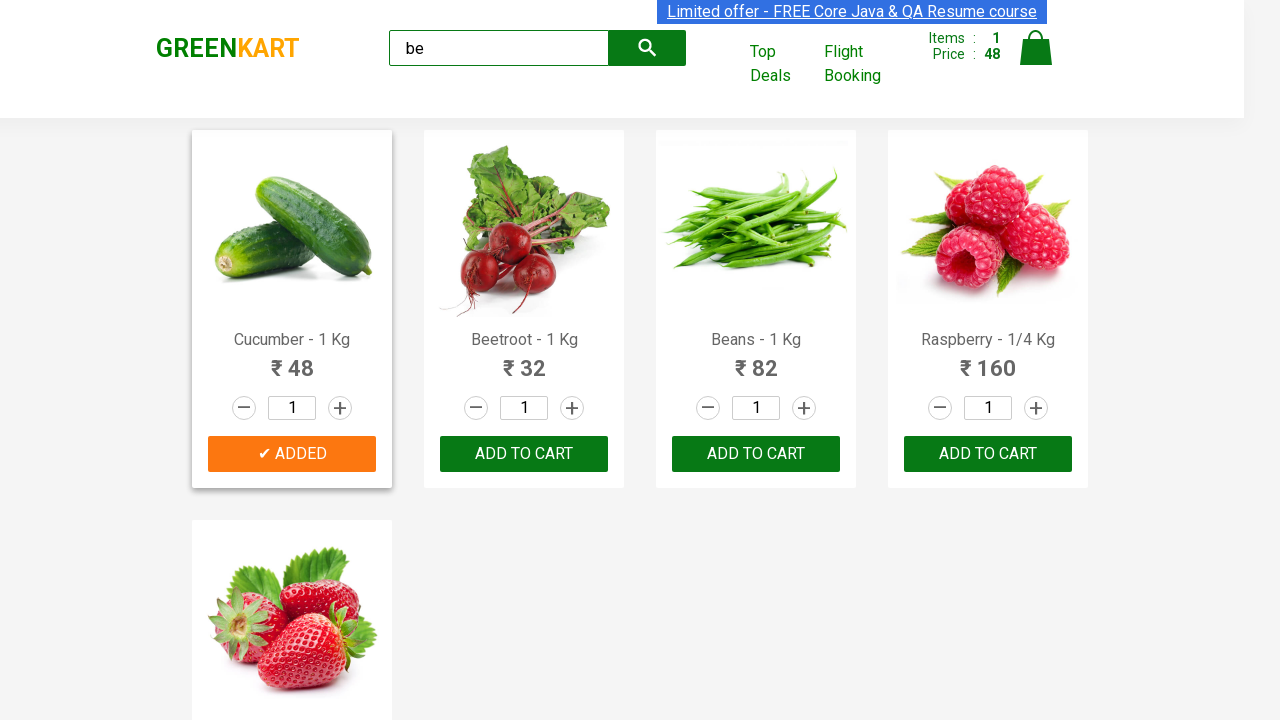

Clicked add-to-cart button for product 2 at (524, 454) on xpath=//div[@class='products']/div >> nth=1 >> button
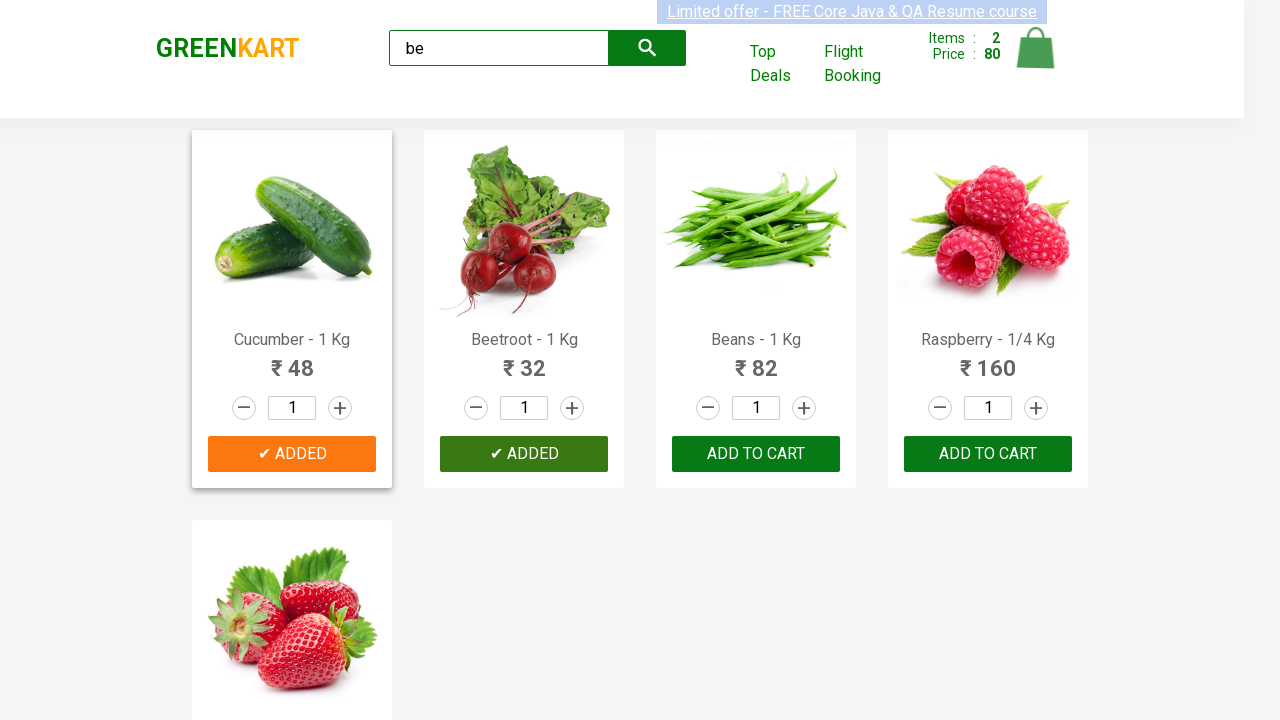

Waited 500ms for UI to update
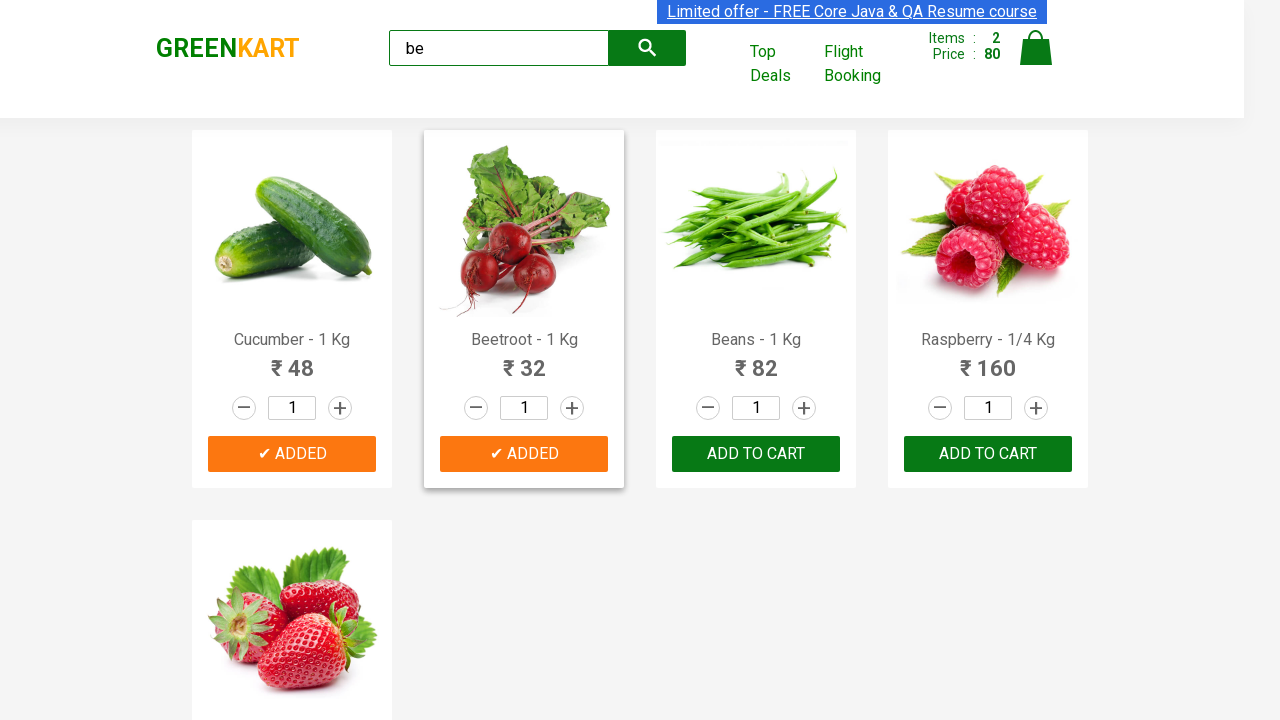

Clicked add-to-cart button for product 3 at (756, 454) on xpath=//div[@class='products']/div >> nth=2 >> button
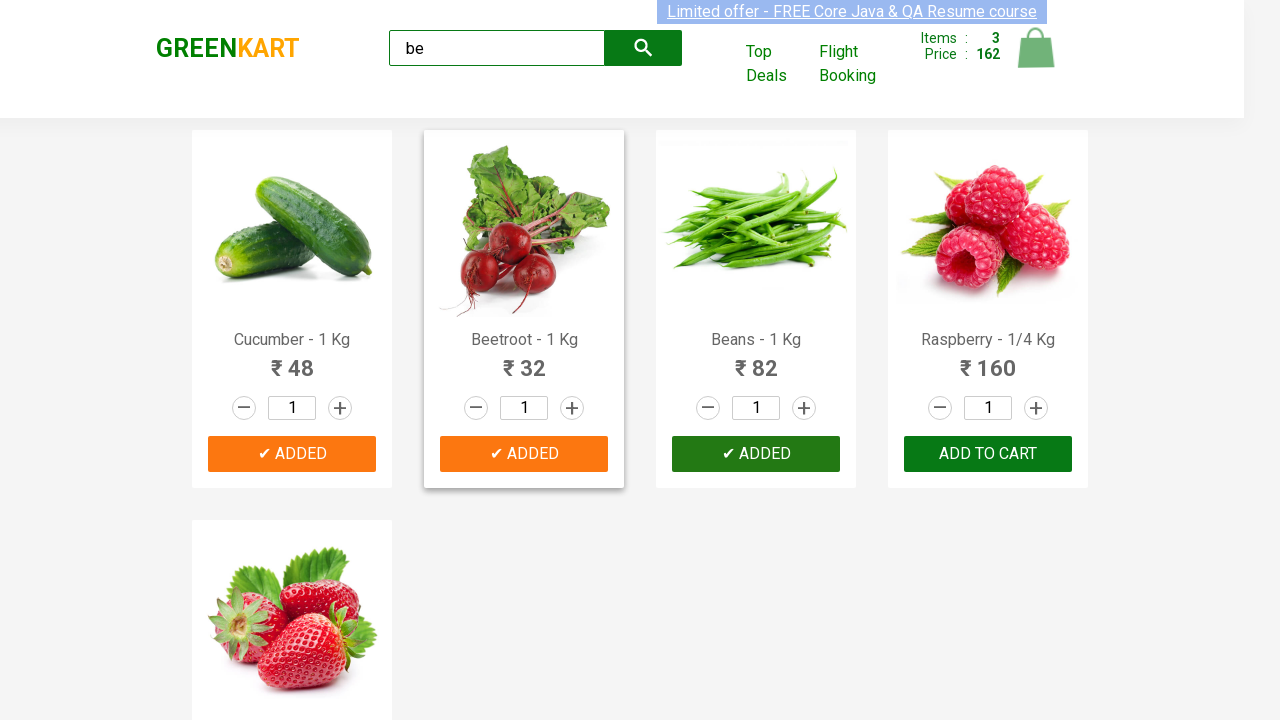

Waited 500ms for UI to update
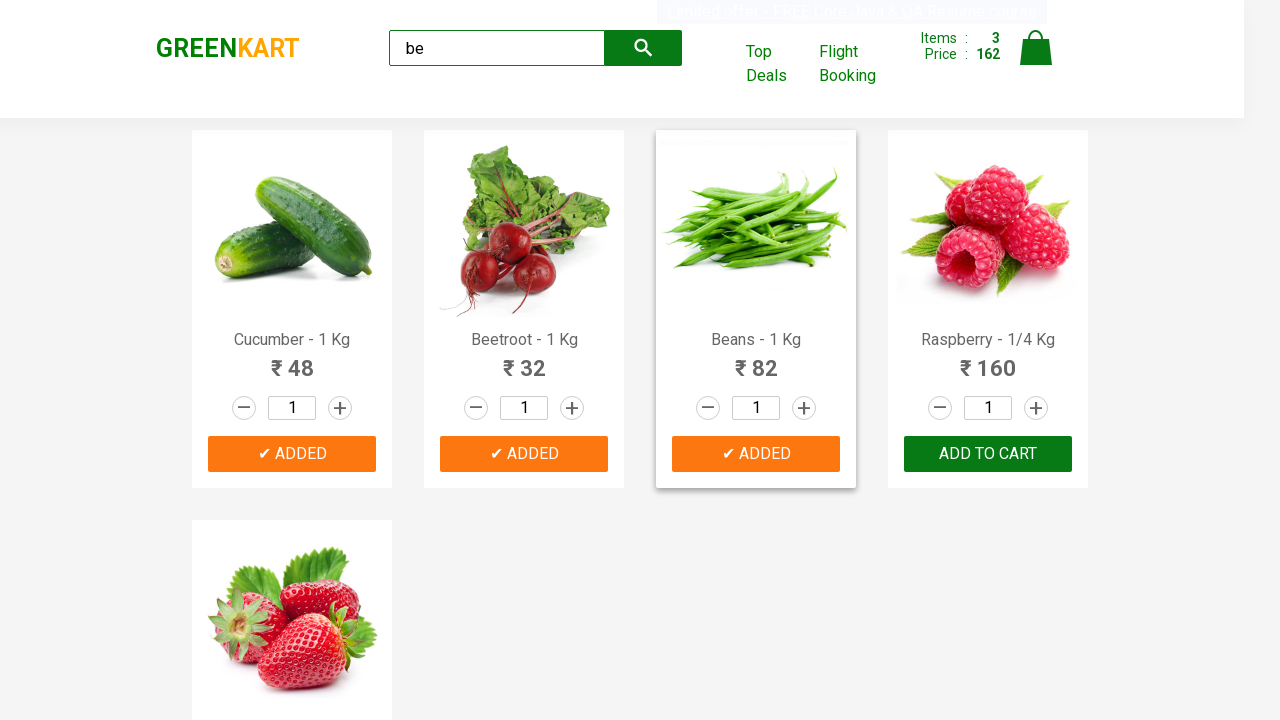

Clicked add-to-cart button for product 4 at (988, 454) on xpath=//div[@class='products']/div >> nth=3 >> button
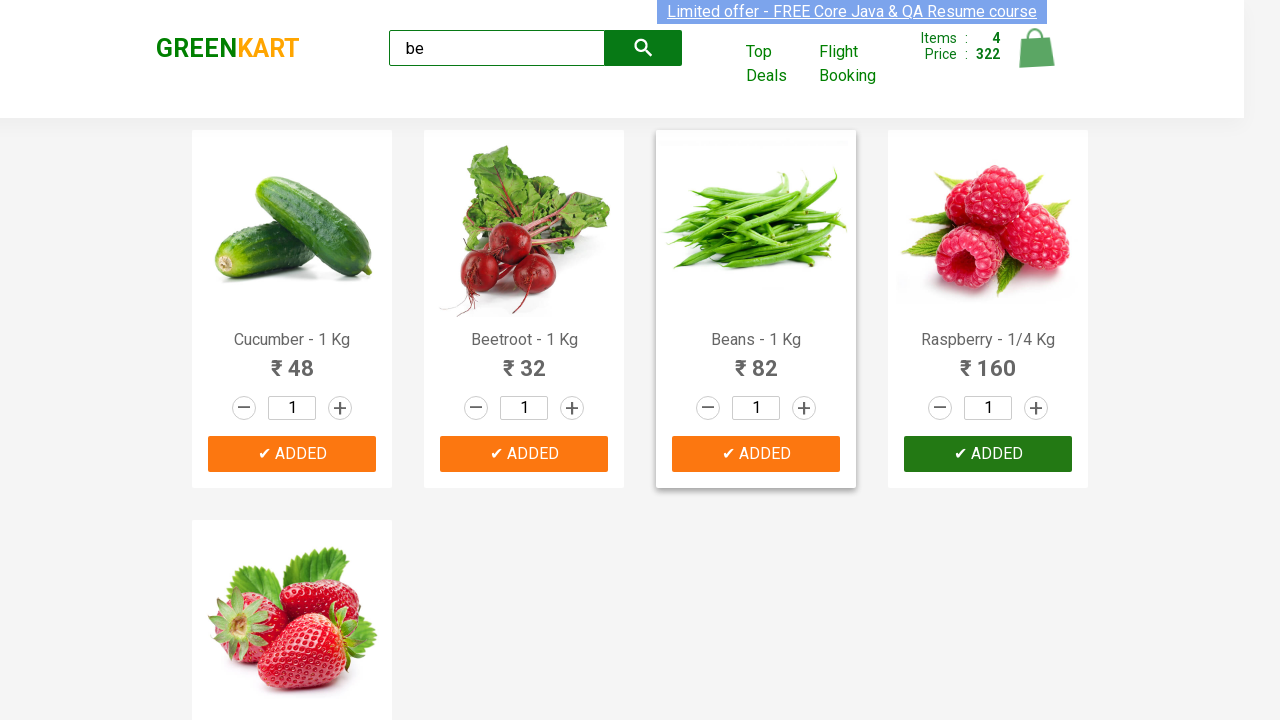

Waited 500ms for UI to update
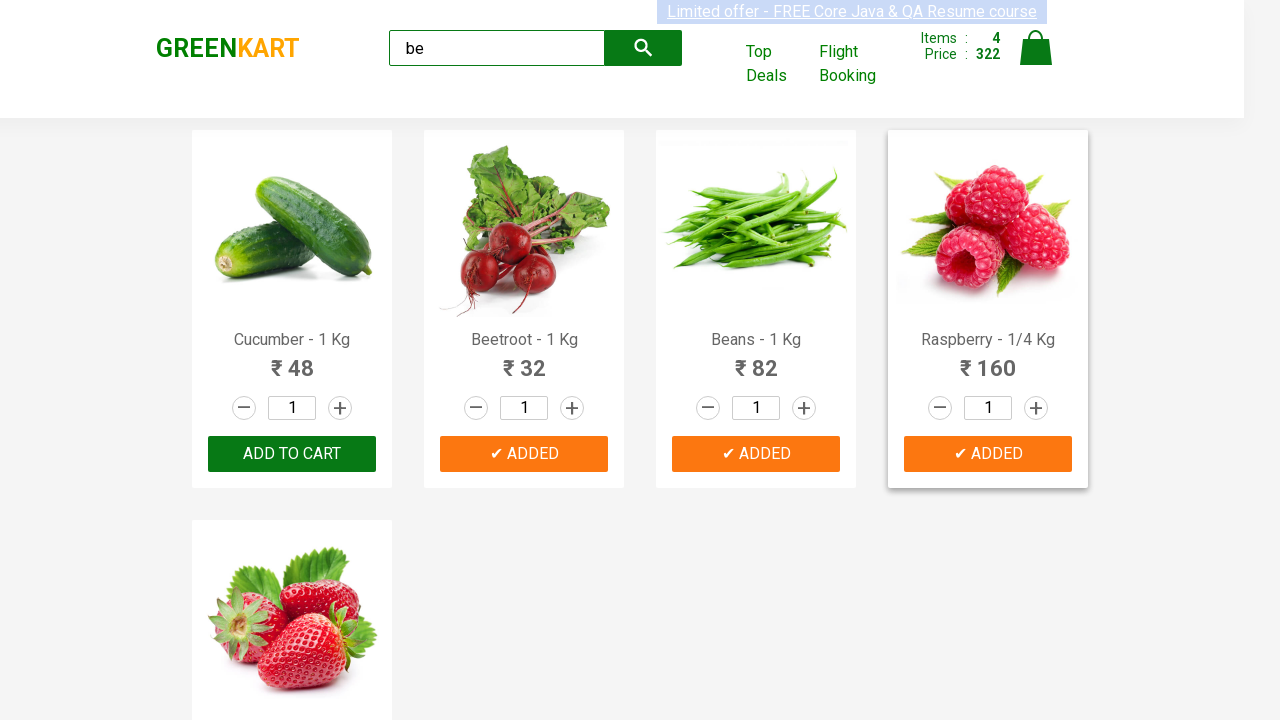

Clicked add-to-cart button for product 5 at (292, 569) on xpath=//div[@class='products']/div >> nth=4 >> button
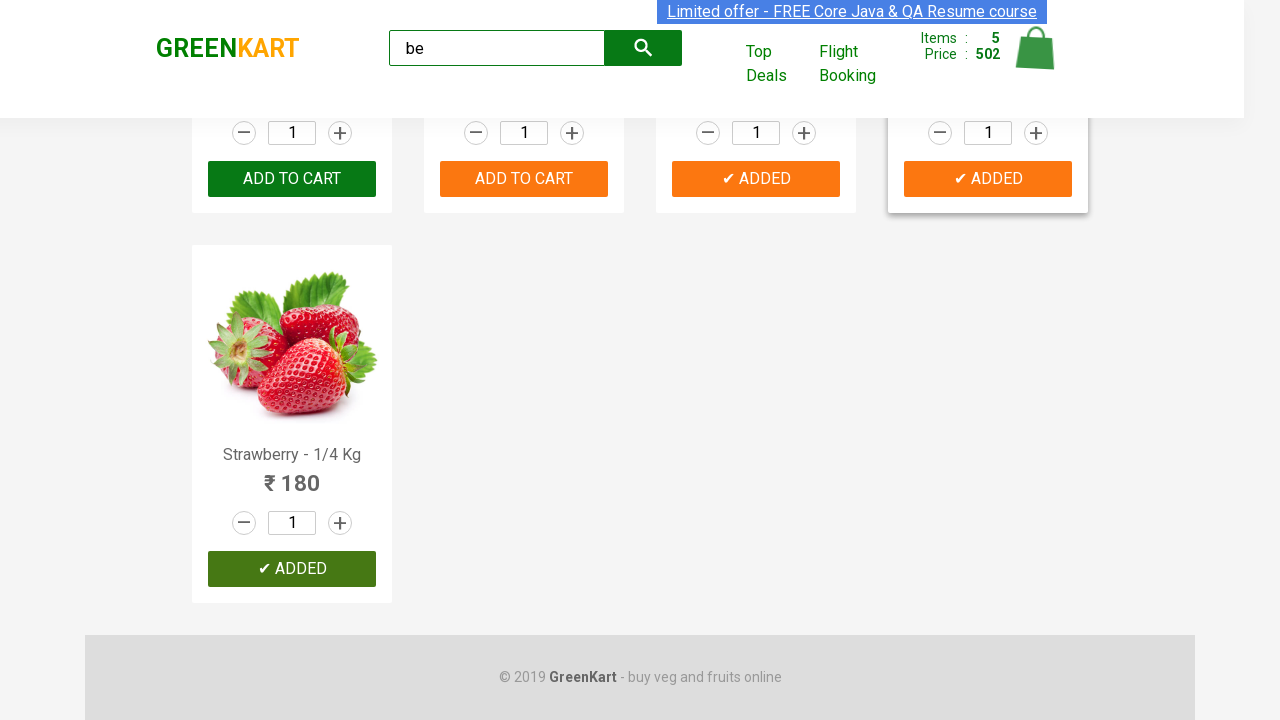

Waited 500ms for UI to update
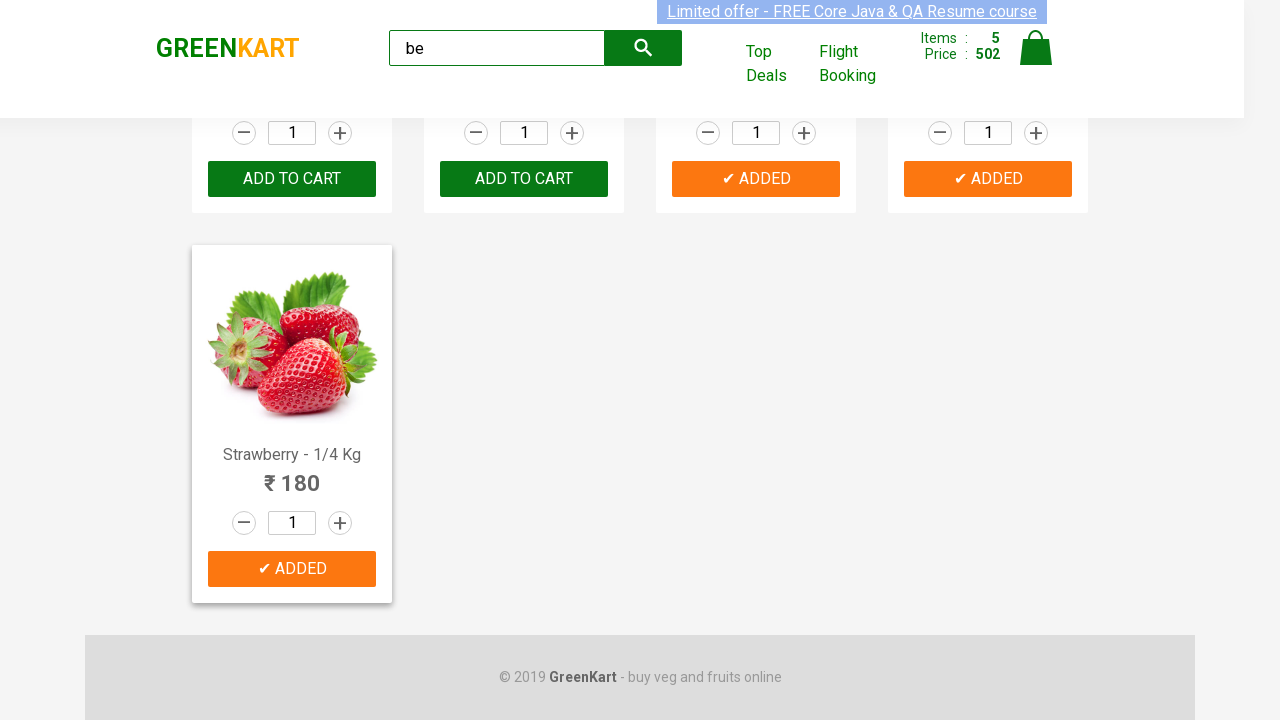

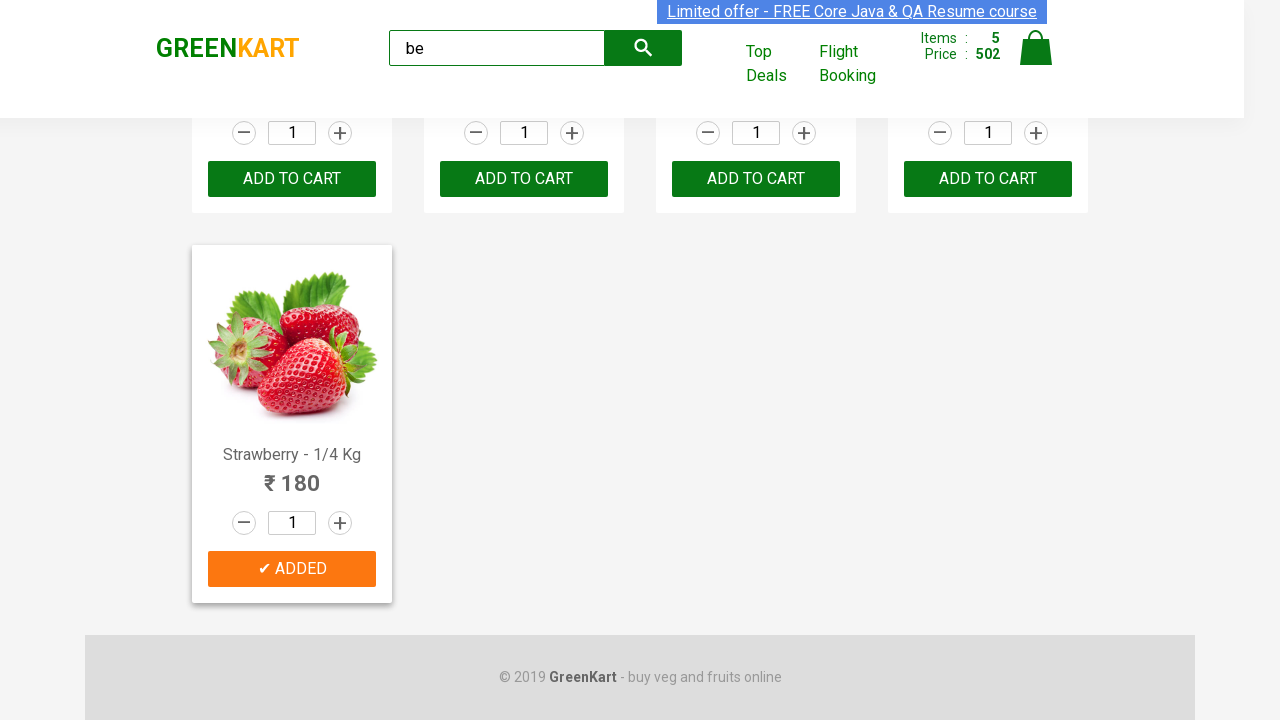